Tests that a manager can select different currencies (Dollar, Pound, Rupee) from a dropdown on the Open Account page and verifies each selection is properly reflected in the dropdown.

Starting URL: https://www.globalsqa.com/angularJs-protractor/BankingProject/#/manager/openAccount

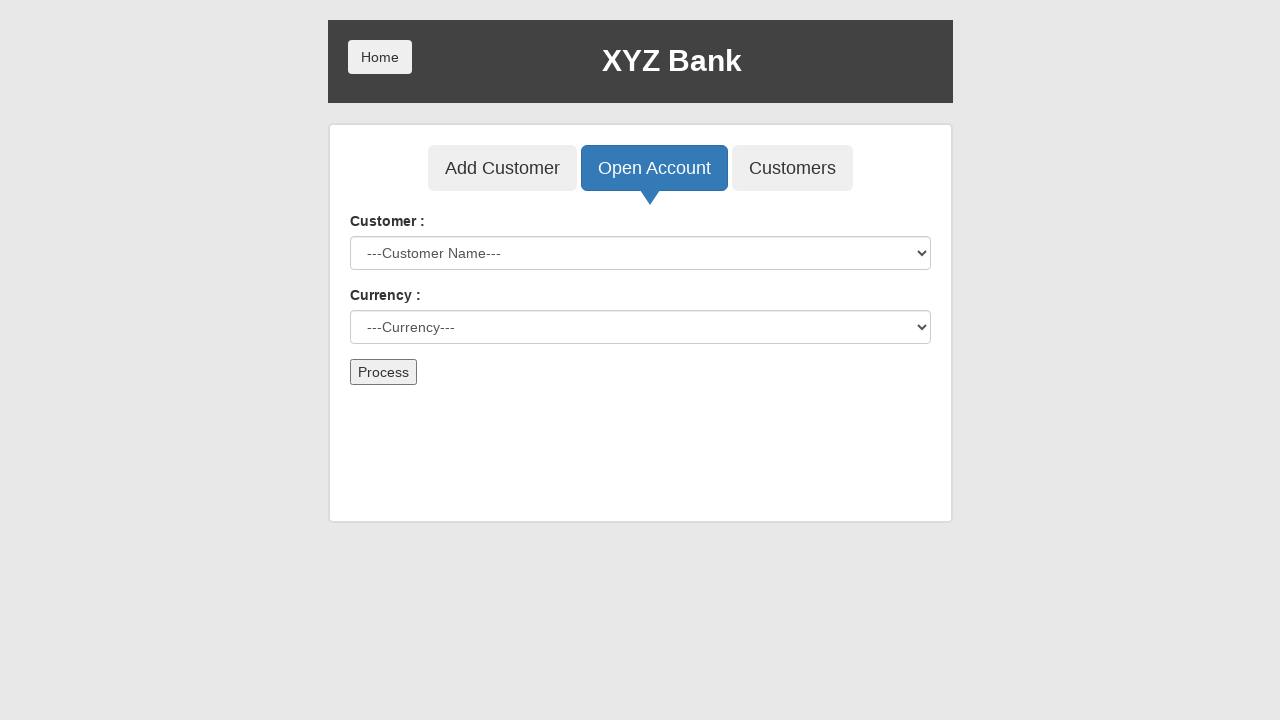

Selected 'Dollar' from currency dropdown on select#currency
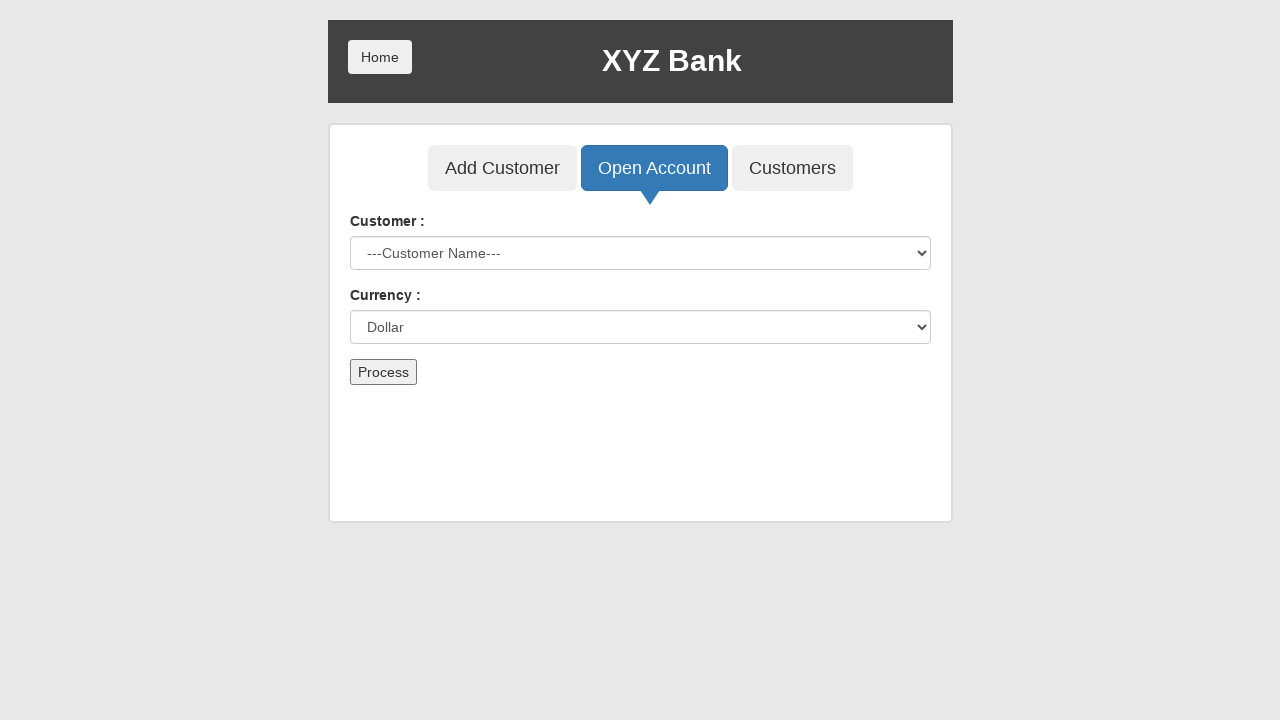

Verified currency dropdown shows 'Dollar'
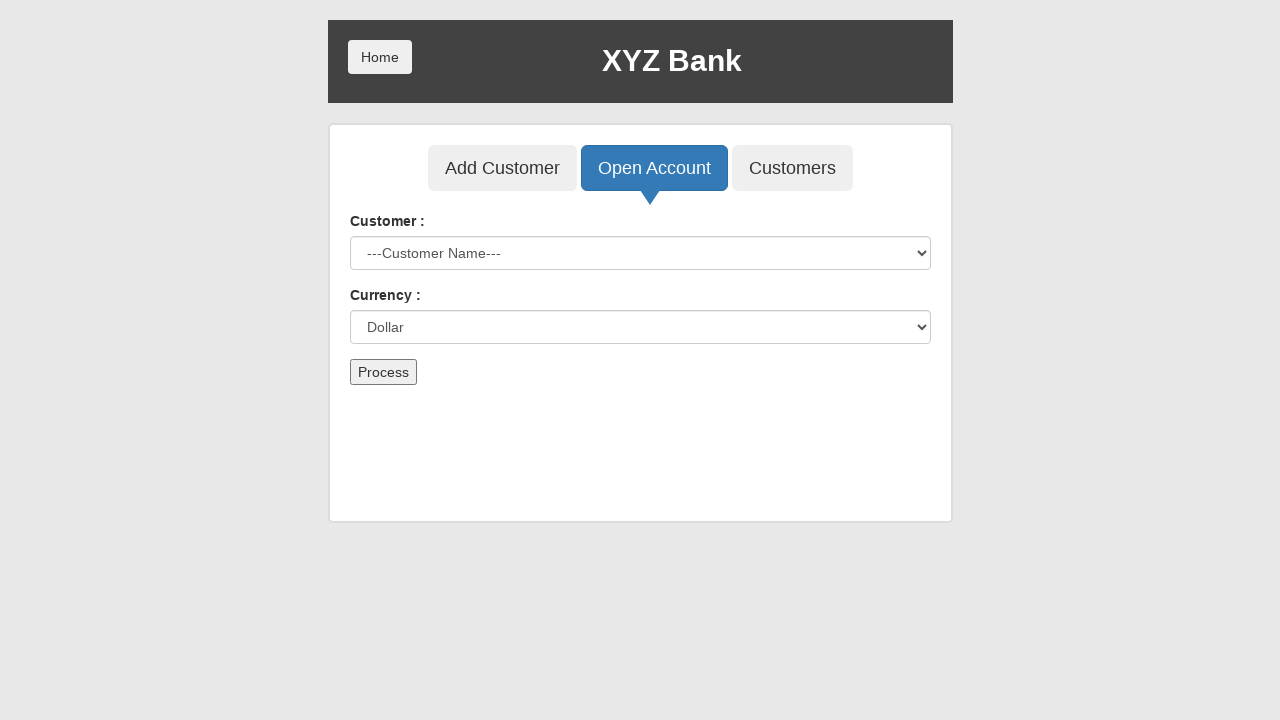

Selected 'Pound' from currency dropdown on select#currency
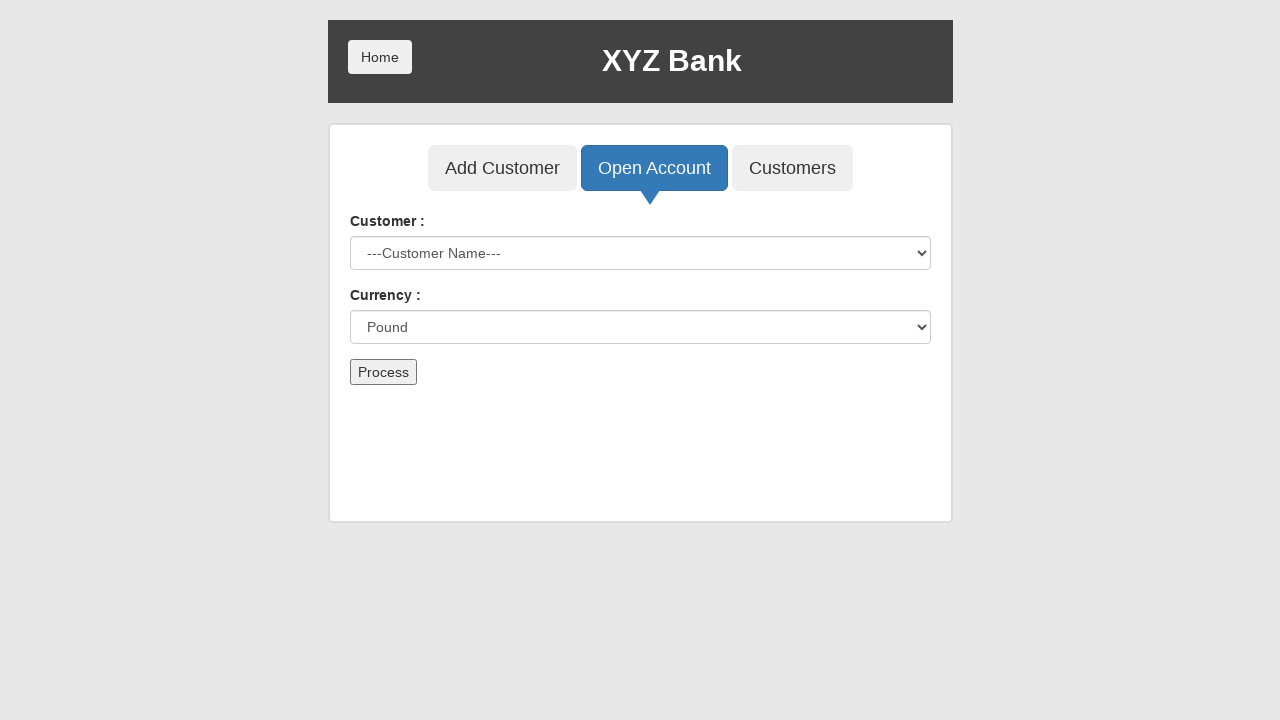

Verified currency dropdown shows 'Pound'
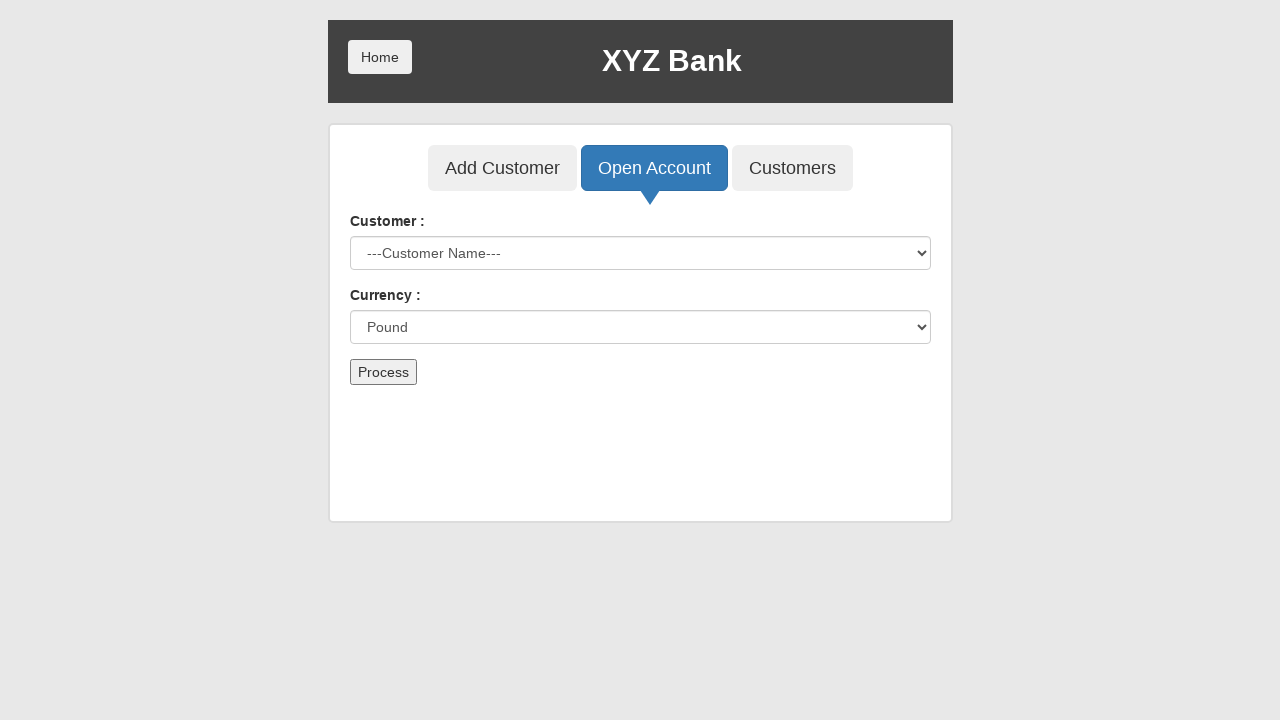

Selected 'Rupee' from currency dropdown on select#currency
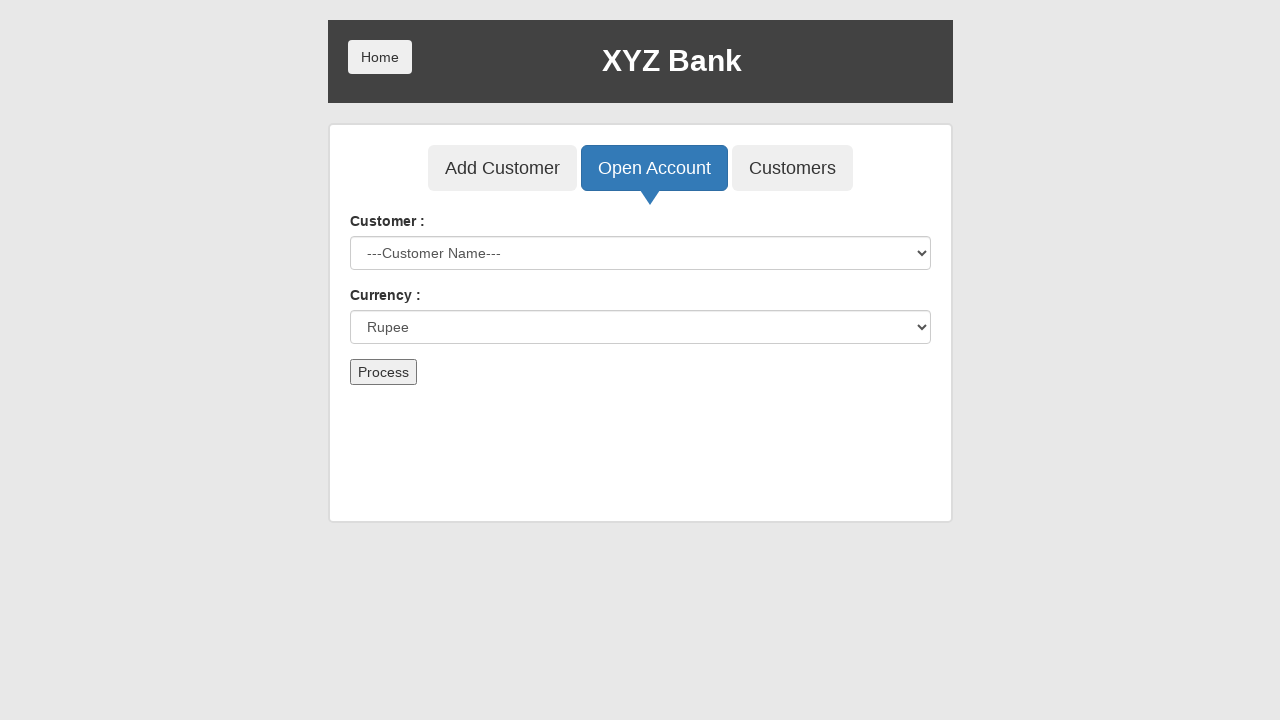

Verified currency dropdown shows 'Rupee'
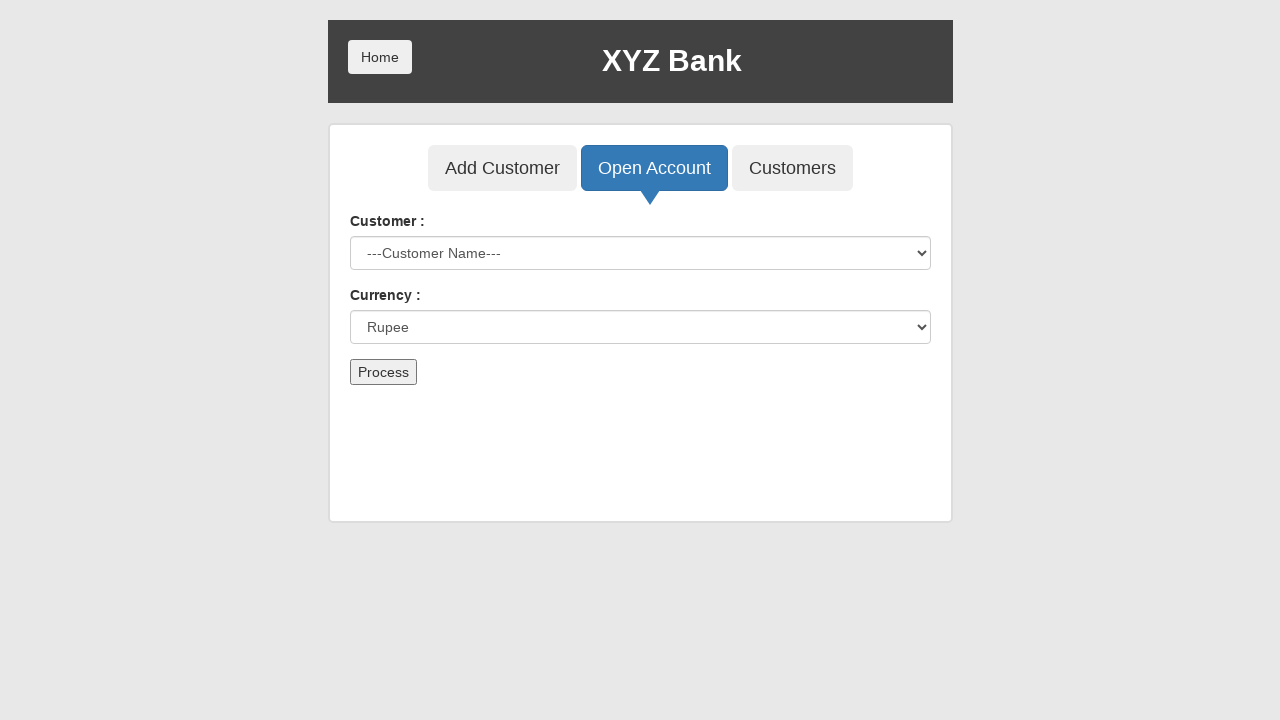

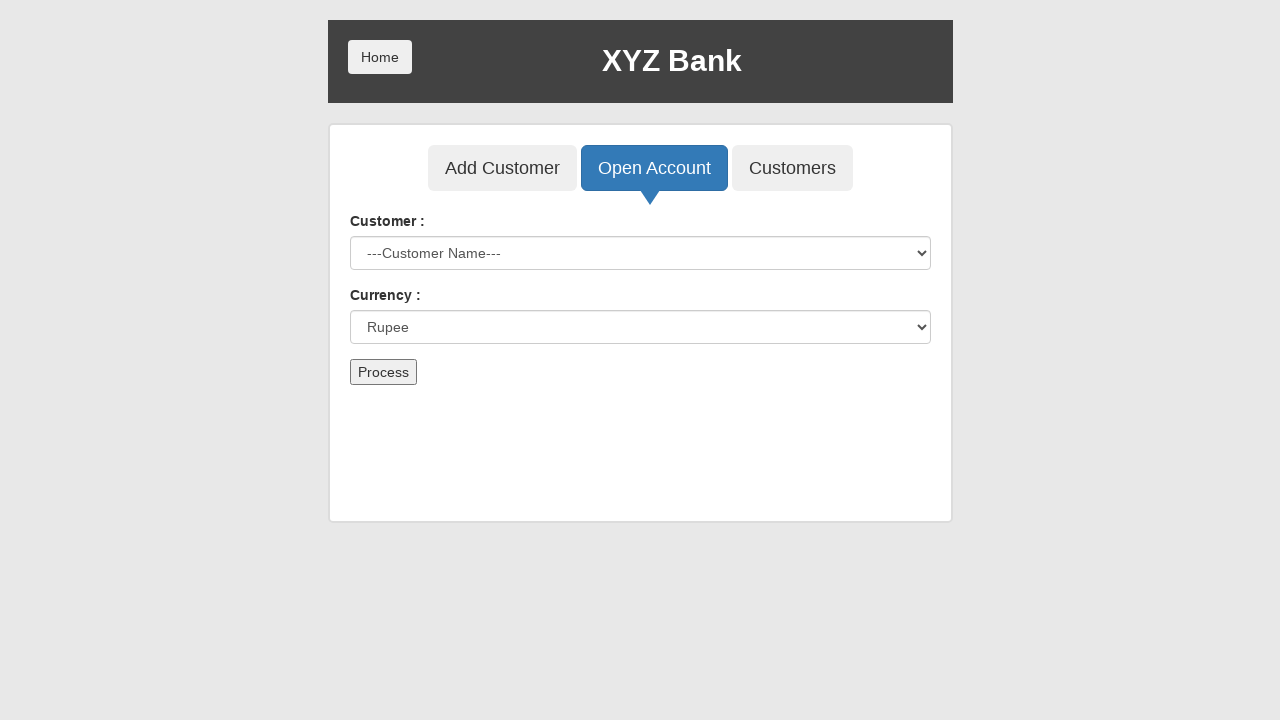